Tests the location search functionality on Swiggy by entering a city name in the location input field

Starting URL: https://www.swiggy.com/

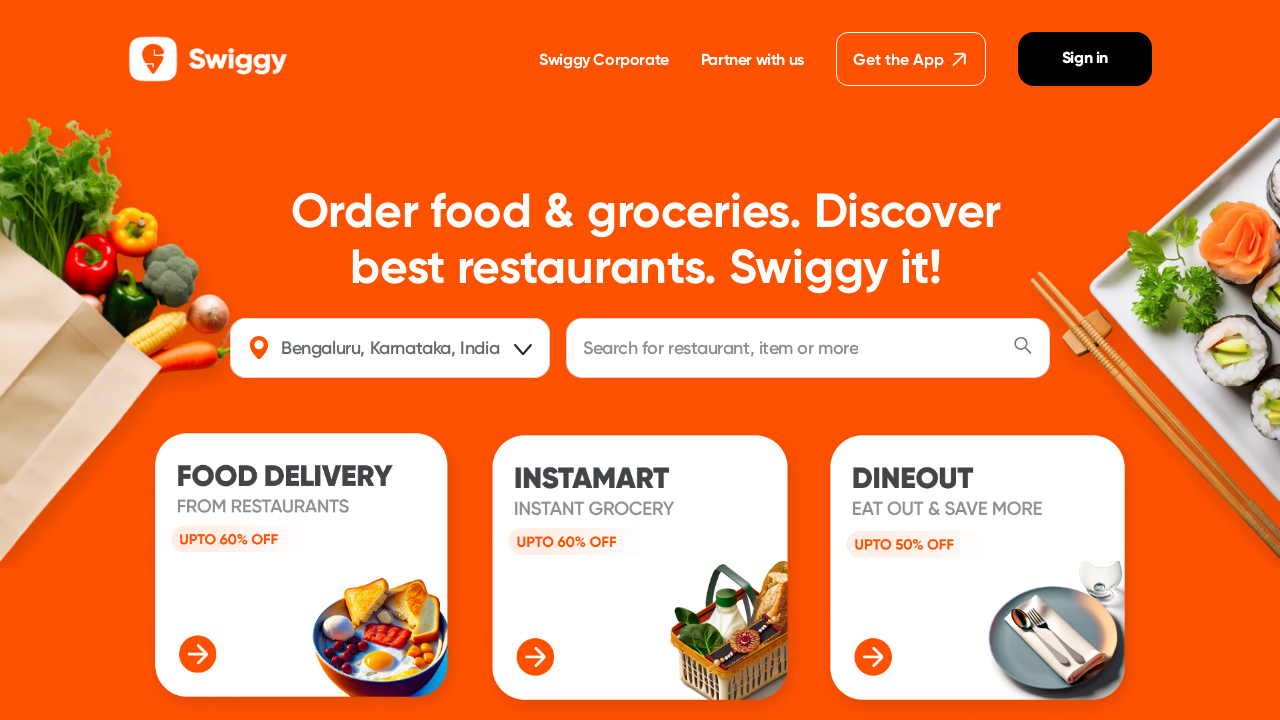

Filled location input field with 'kolkata' city name on input[name='location']
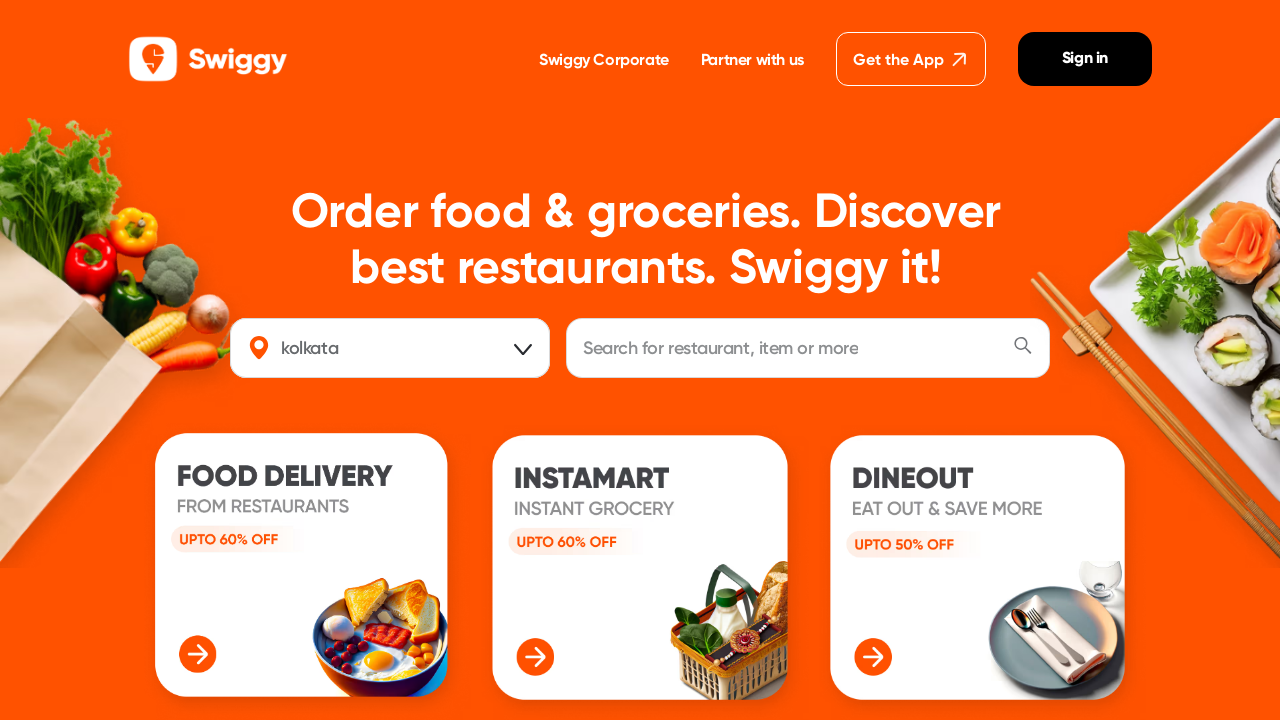

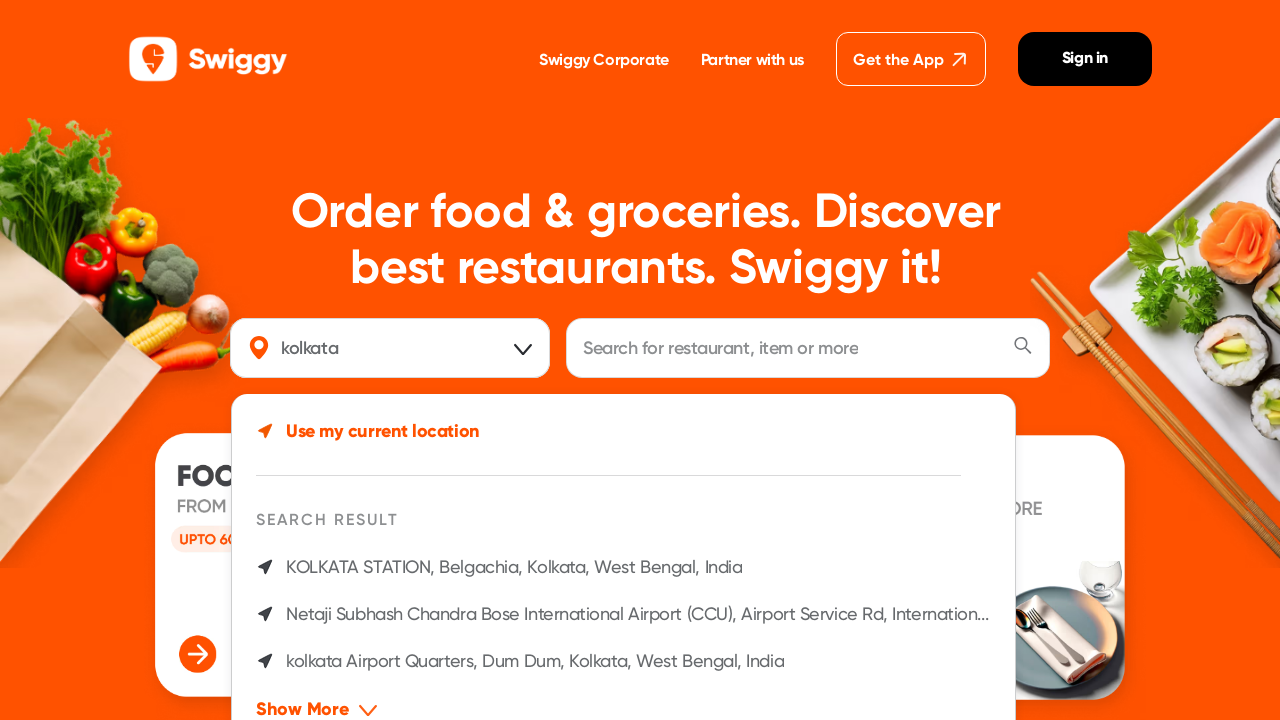